Tests handling of page load delays by waiting for a button to appear and clicking it

Starting URL: http://uitestingplayground.com/

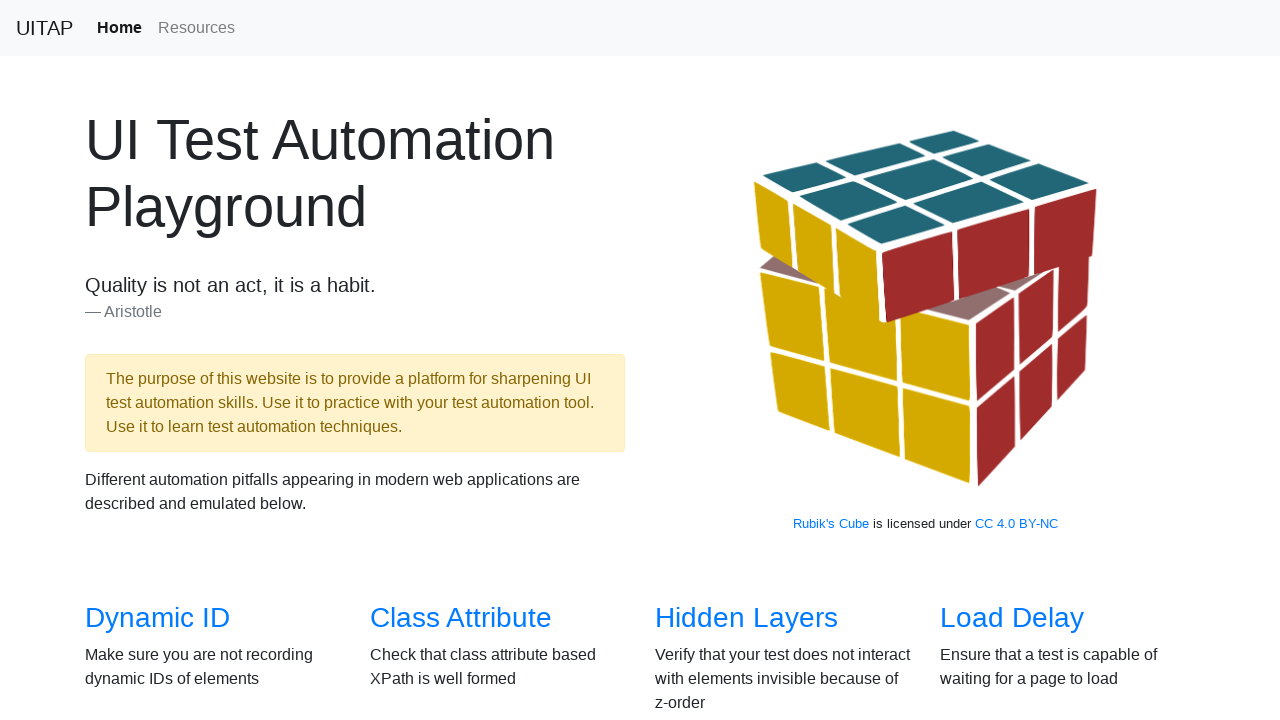

Clicked link to navigate to Load Delay page at (1012, 618) on a[href="/loaddelay"]
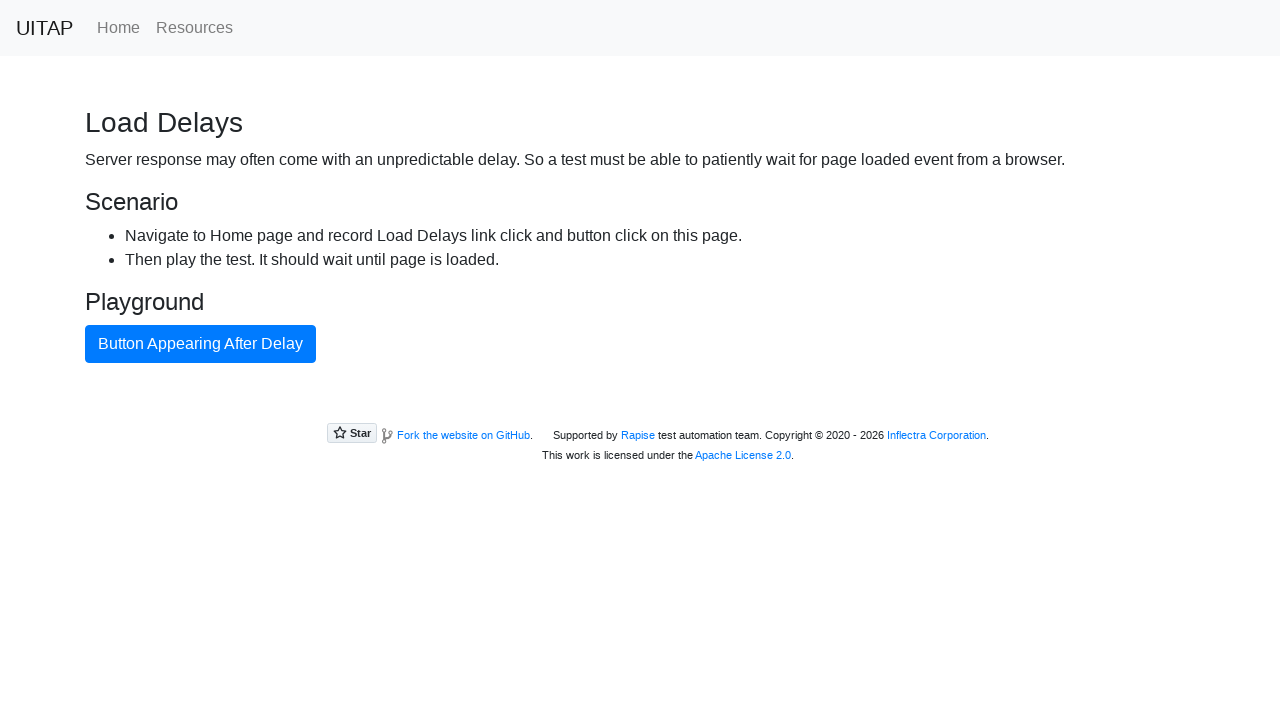

Waited for button to appear after page load delay
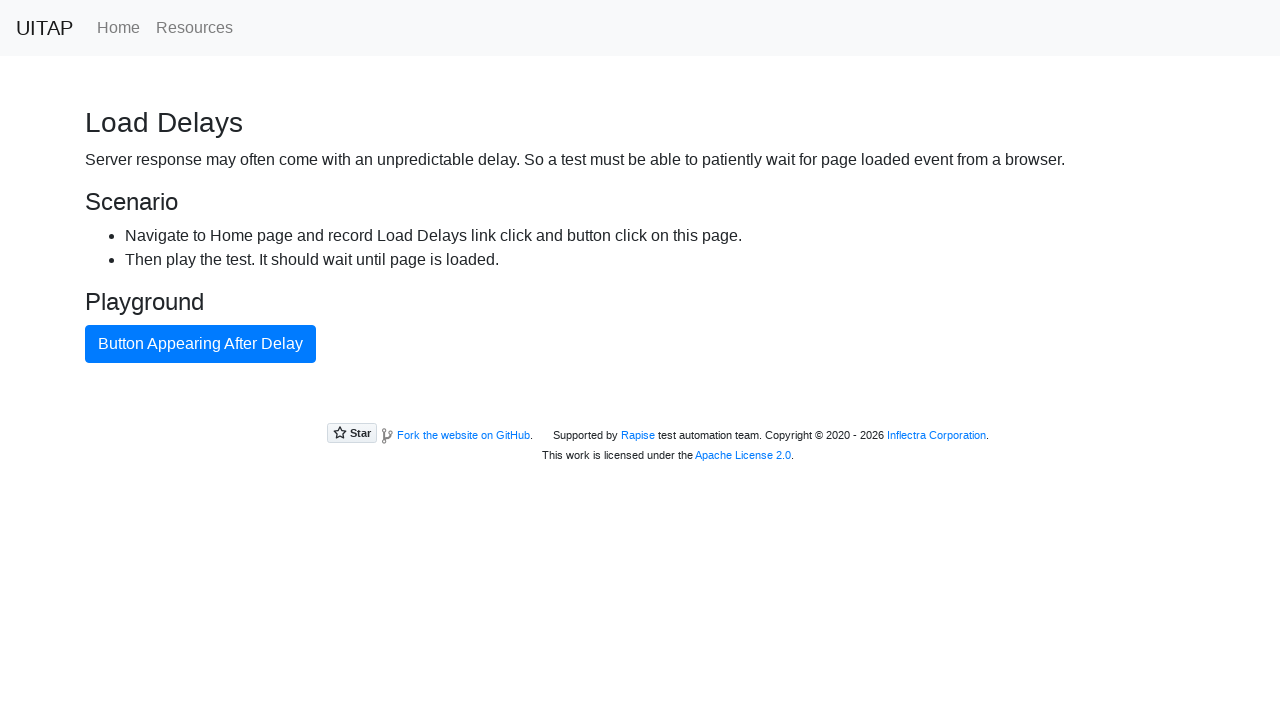

Clicked the delayed button at (200, 344) on internal:role=button[name="Button Appearing After Delay"i]
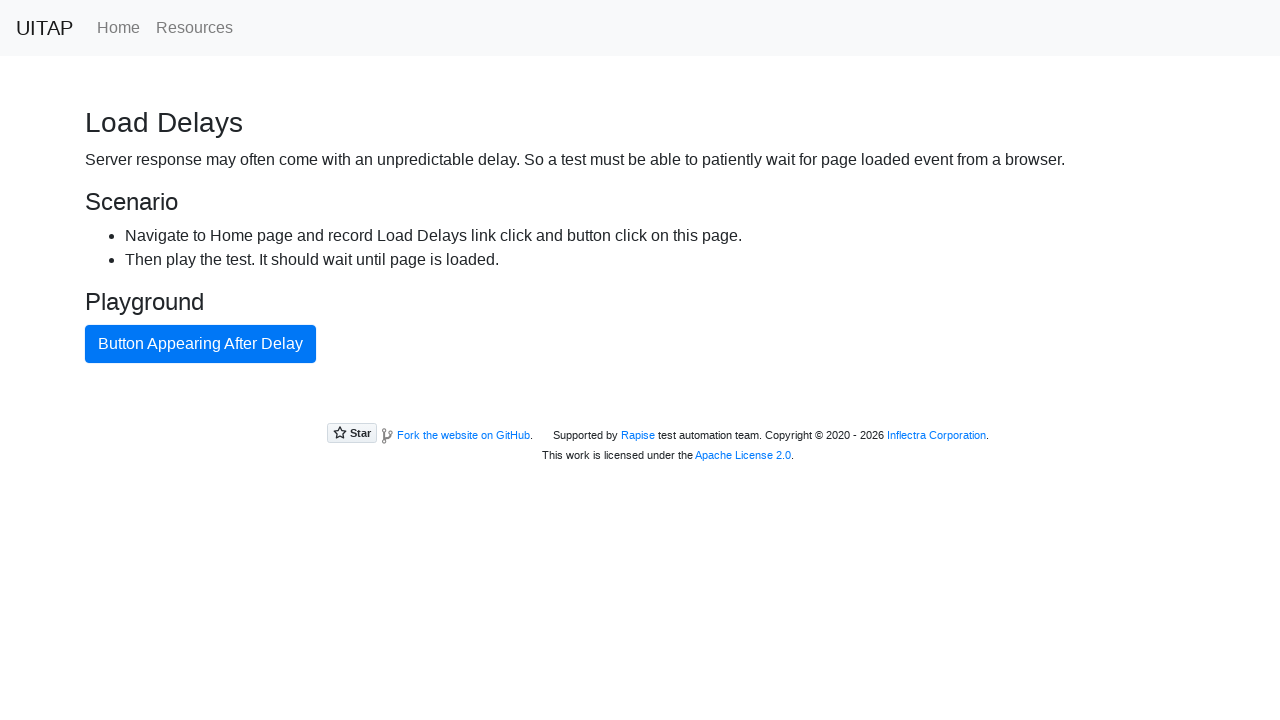

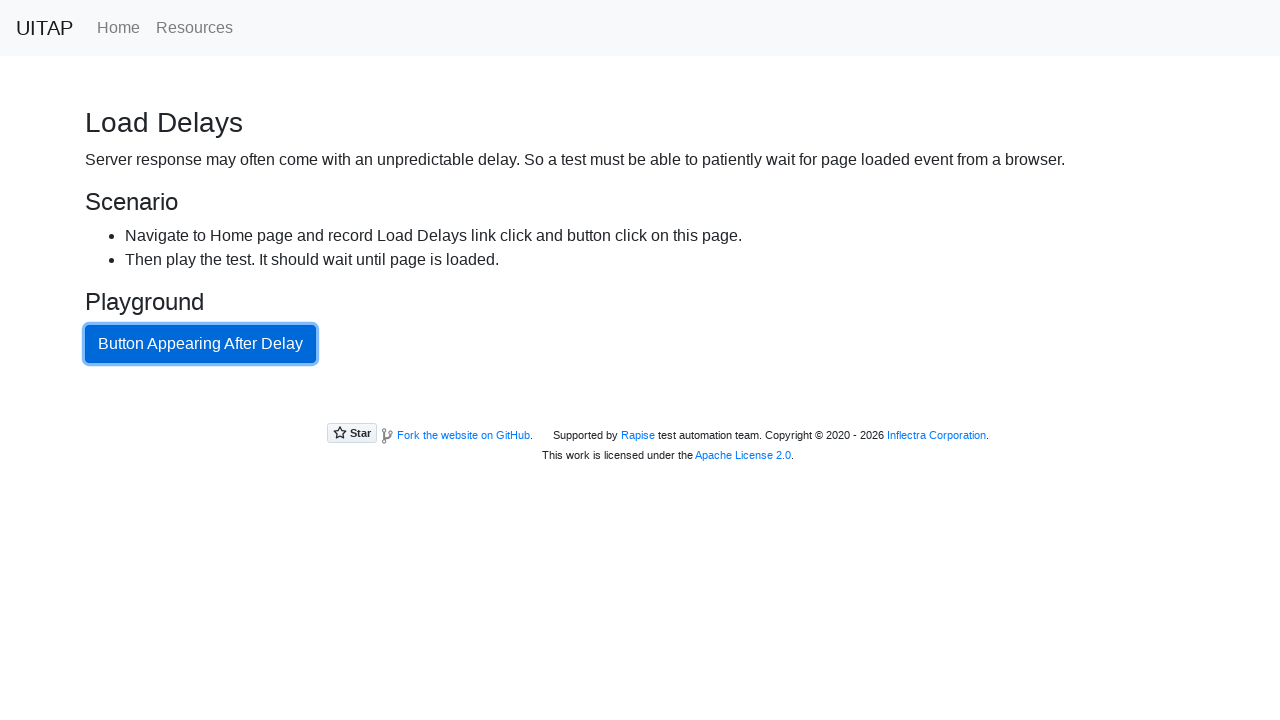